Tests JavaScript scrolling functionality by scrolling to the submit button on the Register page

Starting URL: https://demo.automationtesting.in/Register.html

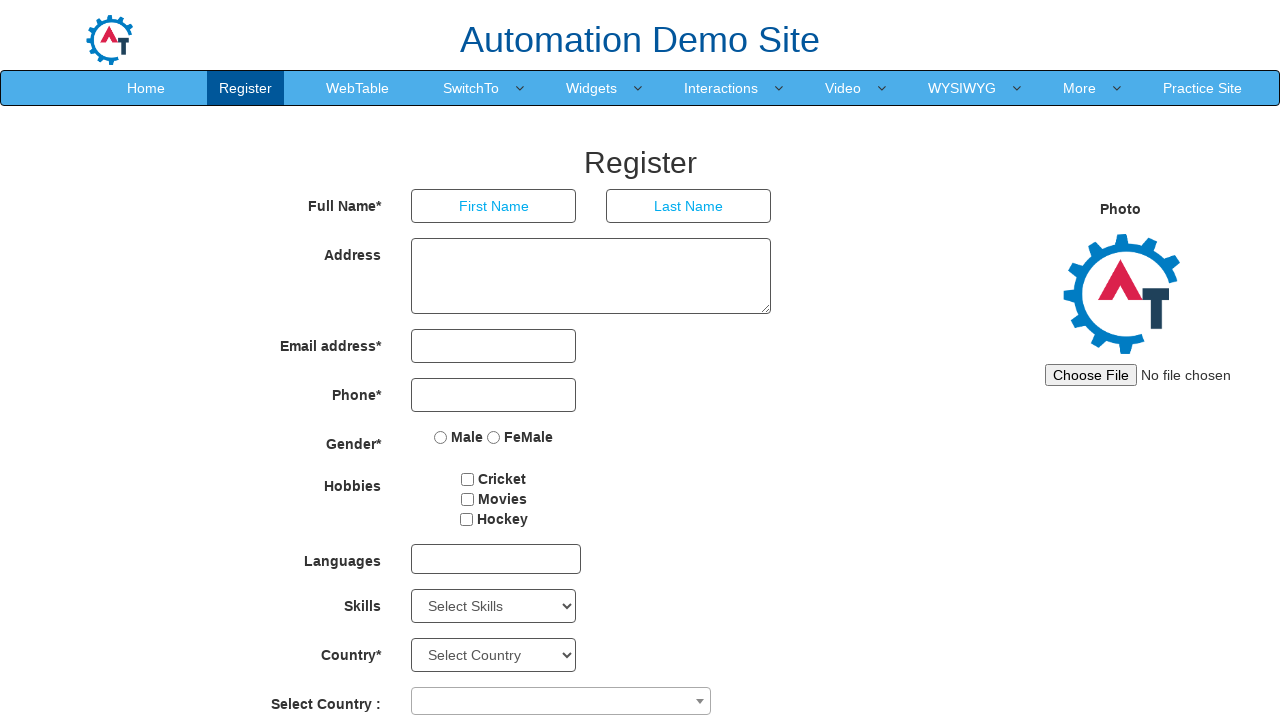

Set viewport size to 1920x1080
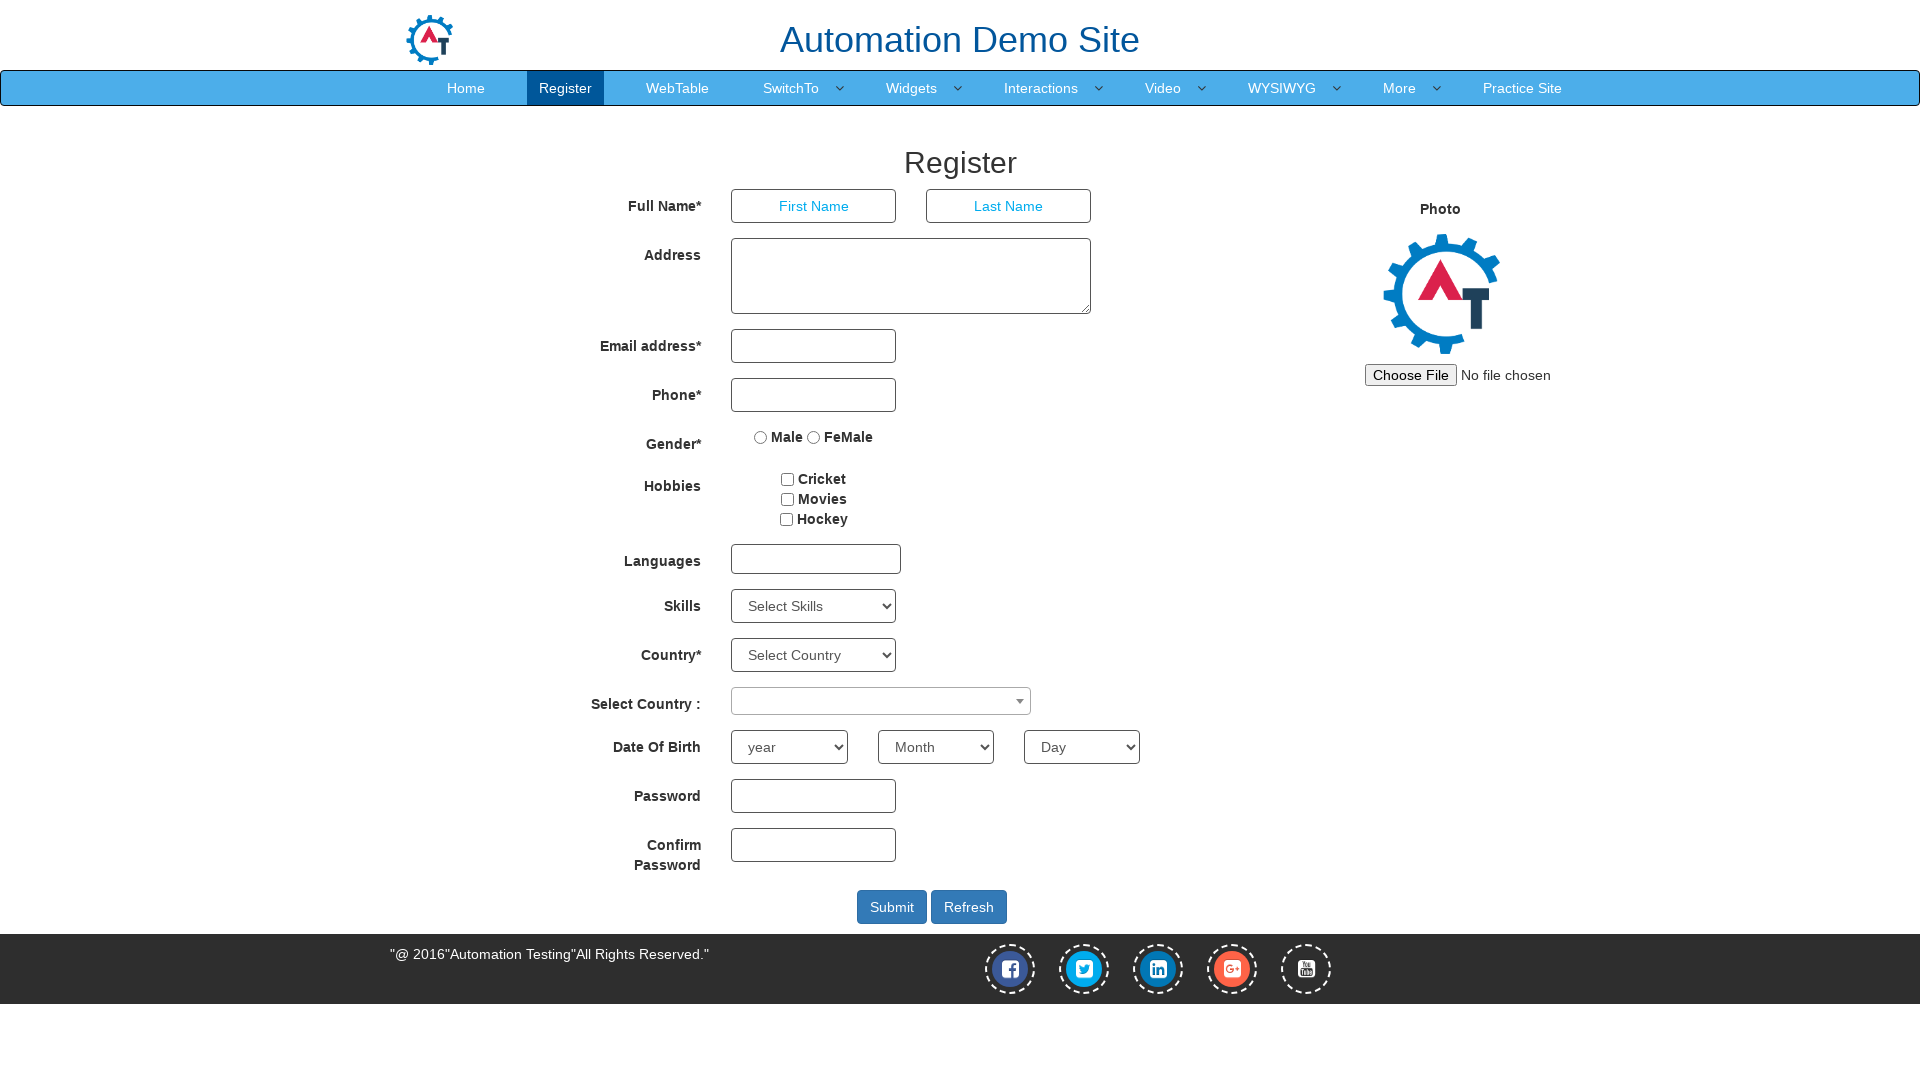

Second password field became visible
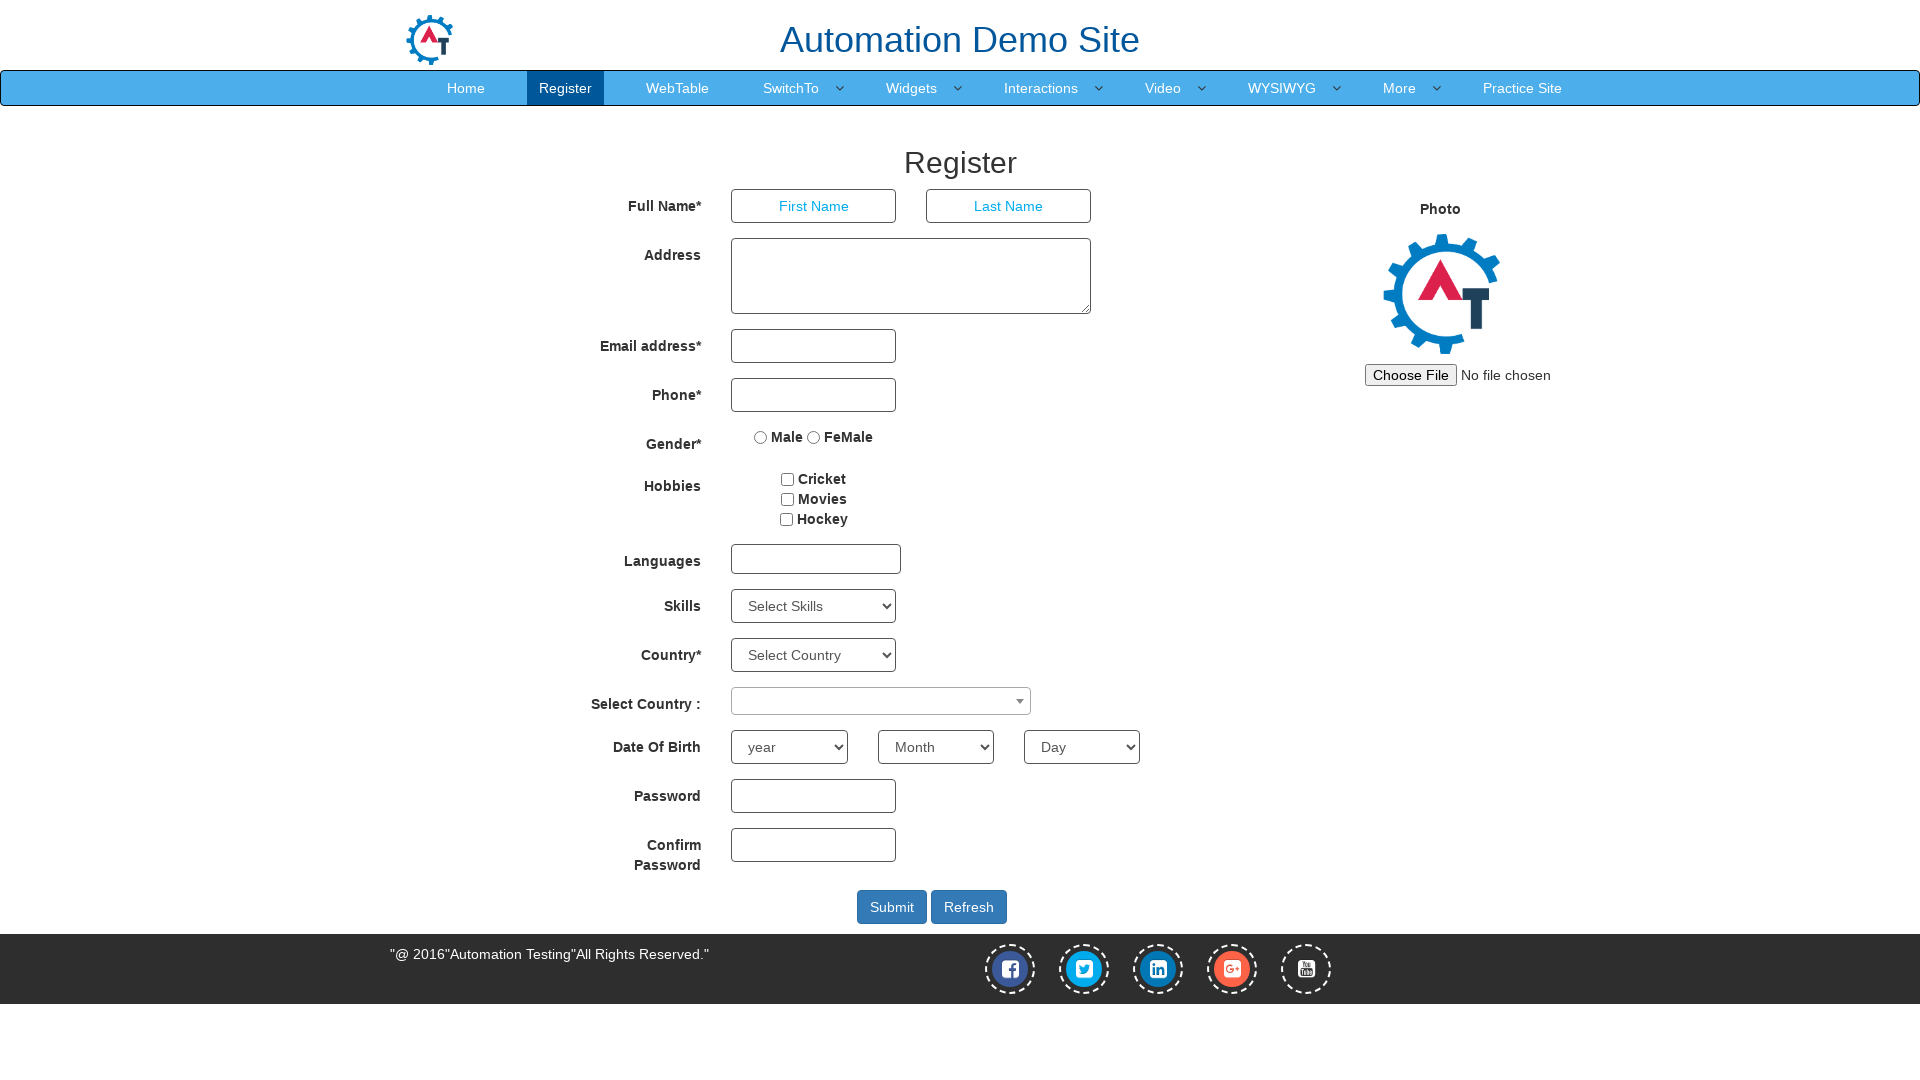

Scrolled to submit button using JavaScript
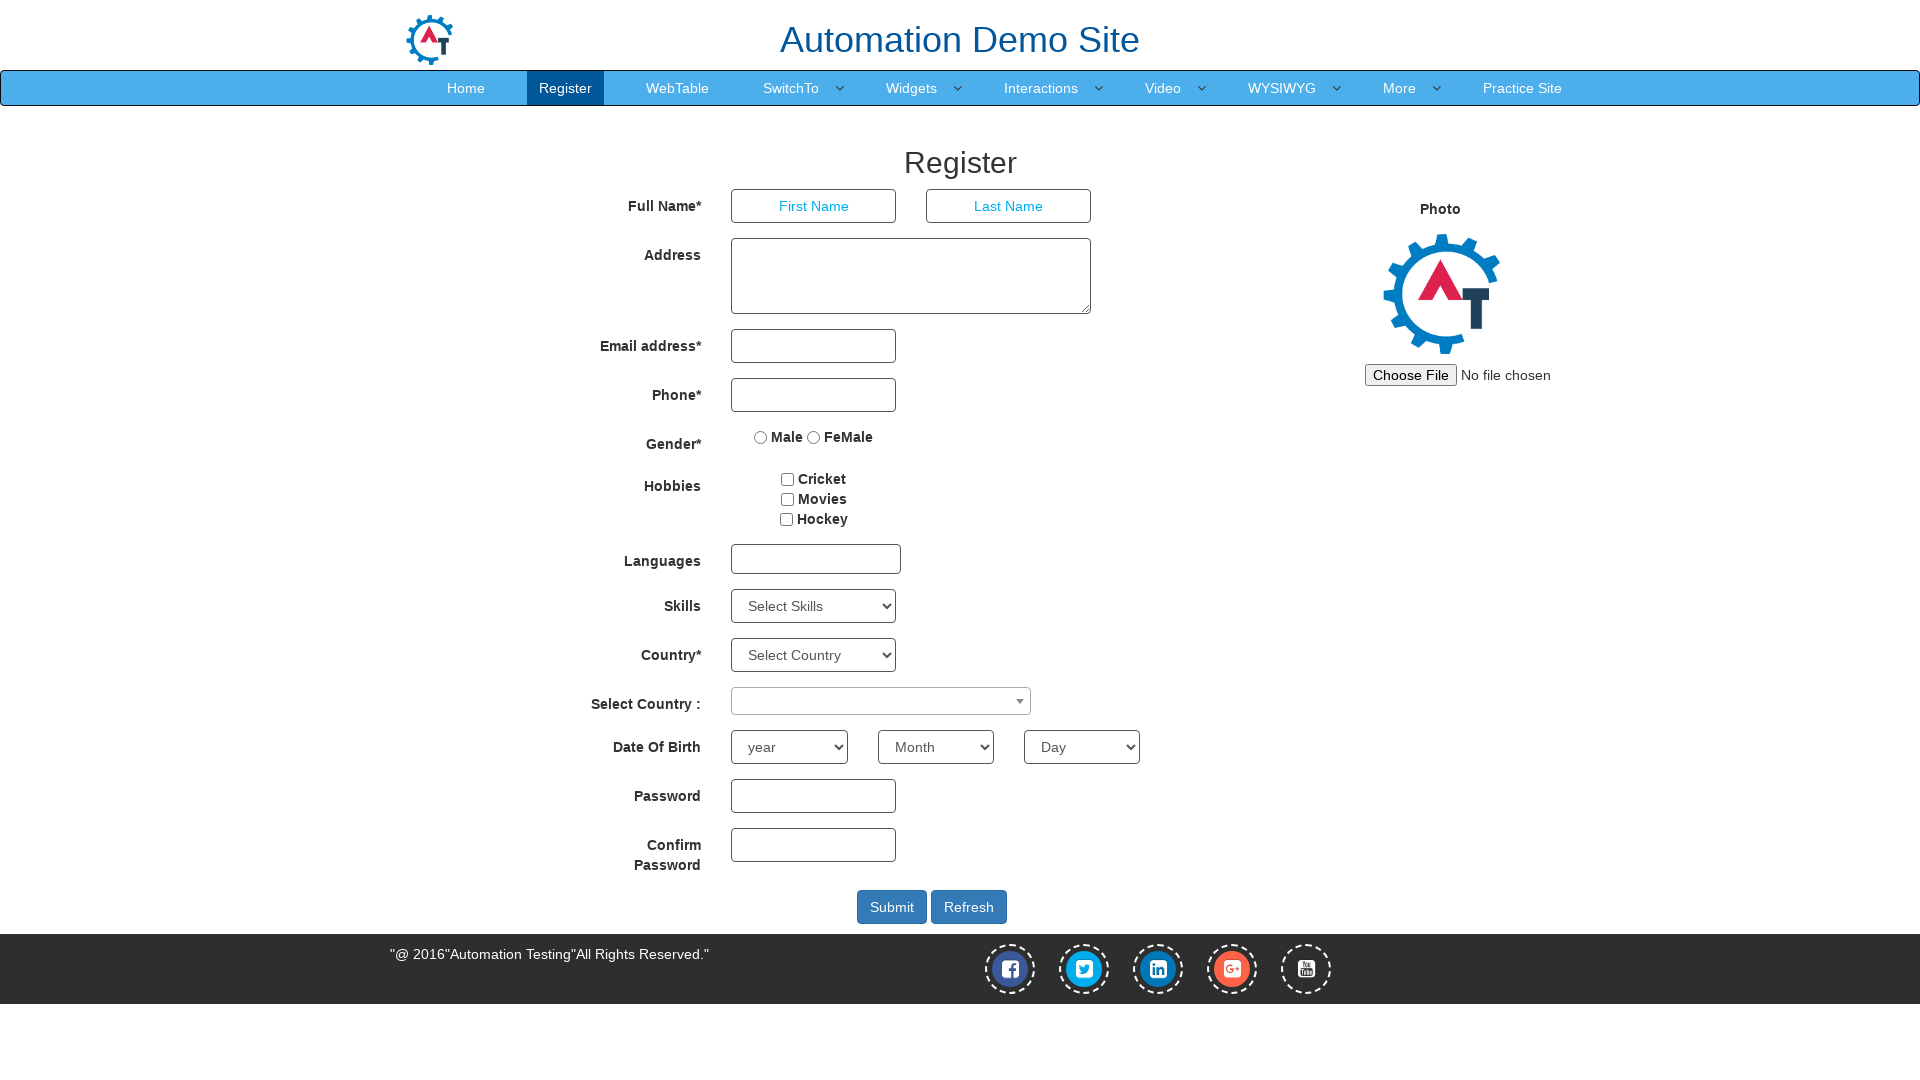

Verified submit button is visible after scrolling
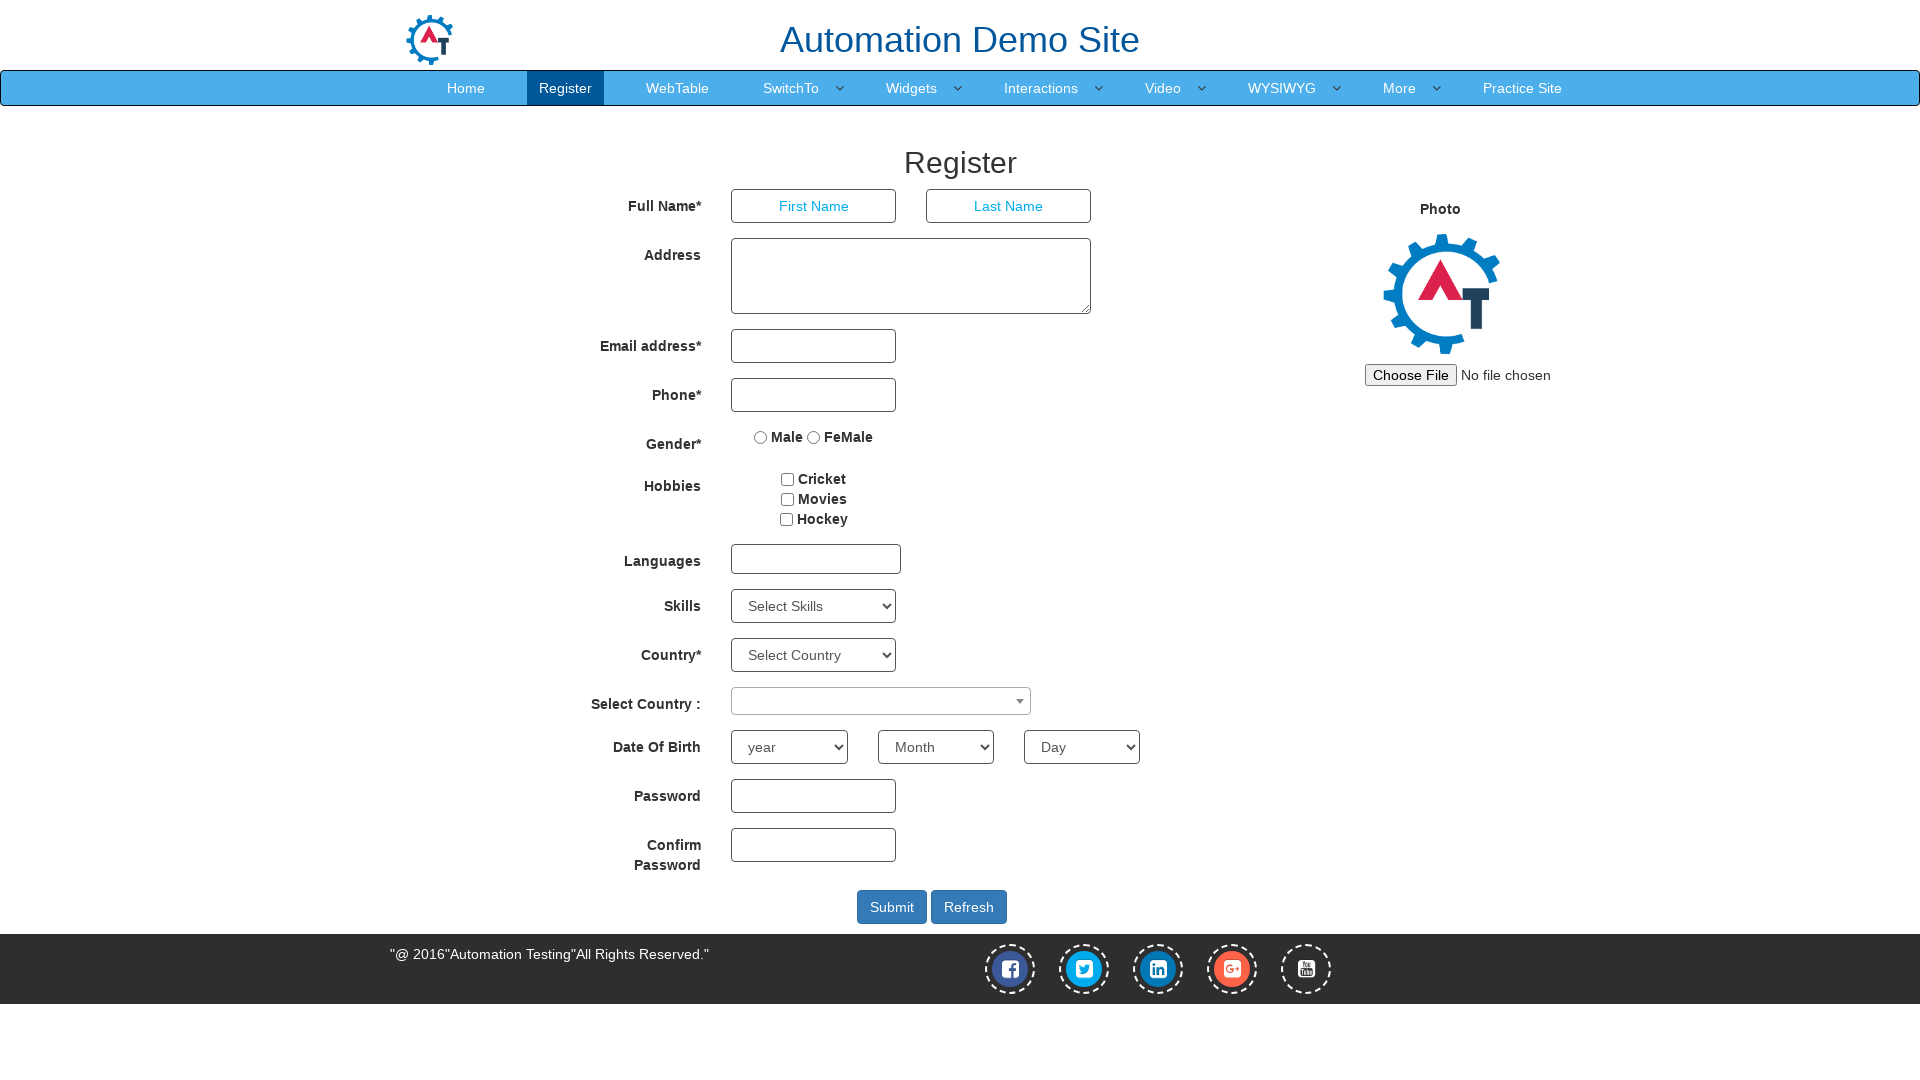

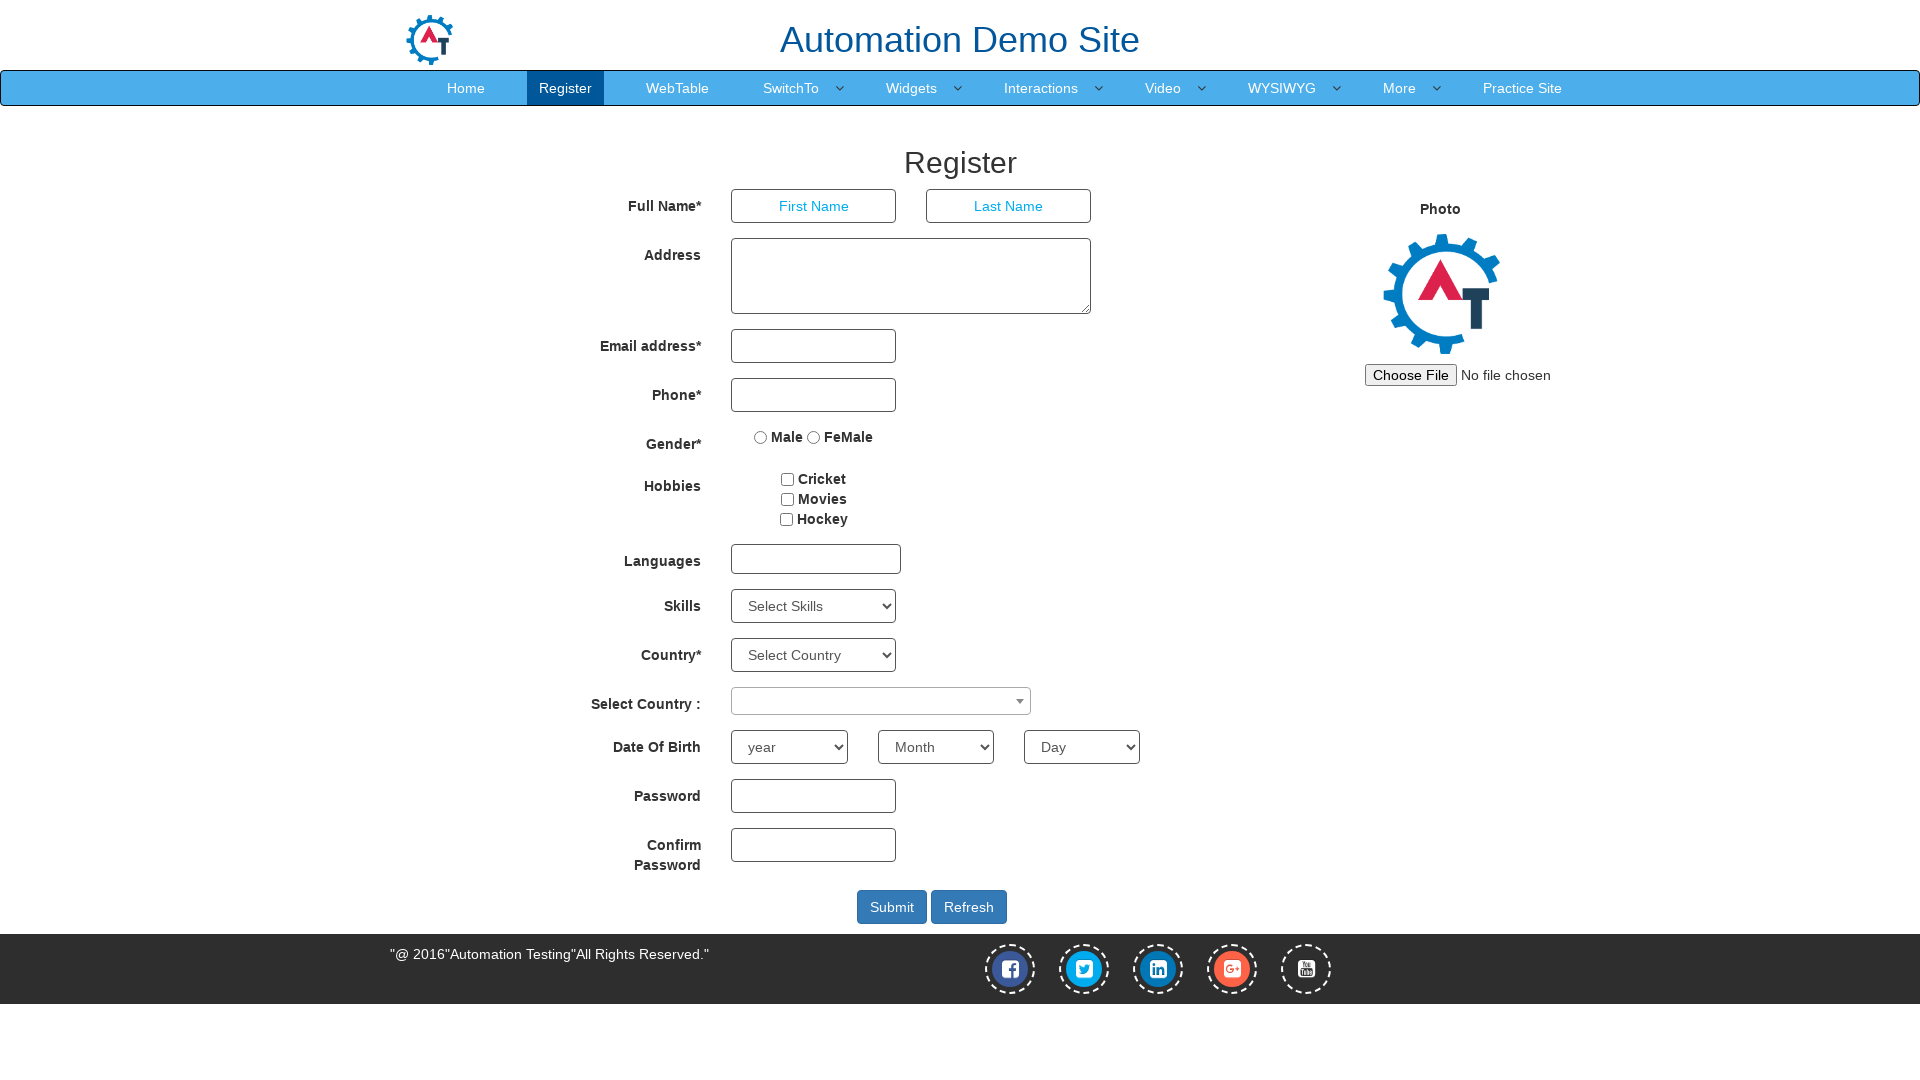